Tests dropdown/select functionality on a signup page by selecting options using different methods (text, value, index, label) and verifying the selected value

Starting URL: https://freelance-learn-automation.vercel.app/signup

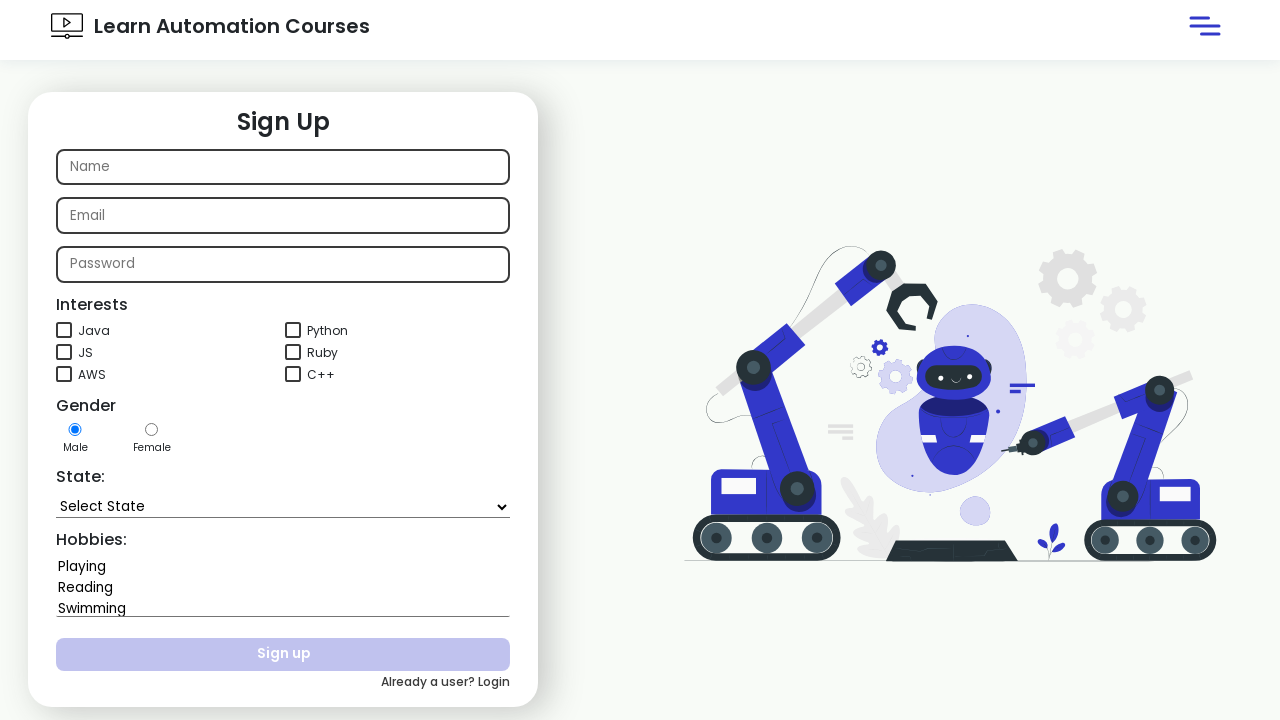

Selected 'Goa' from state dropdown by visible text on #state
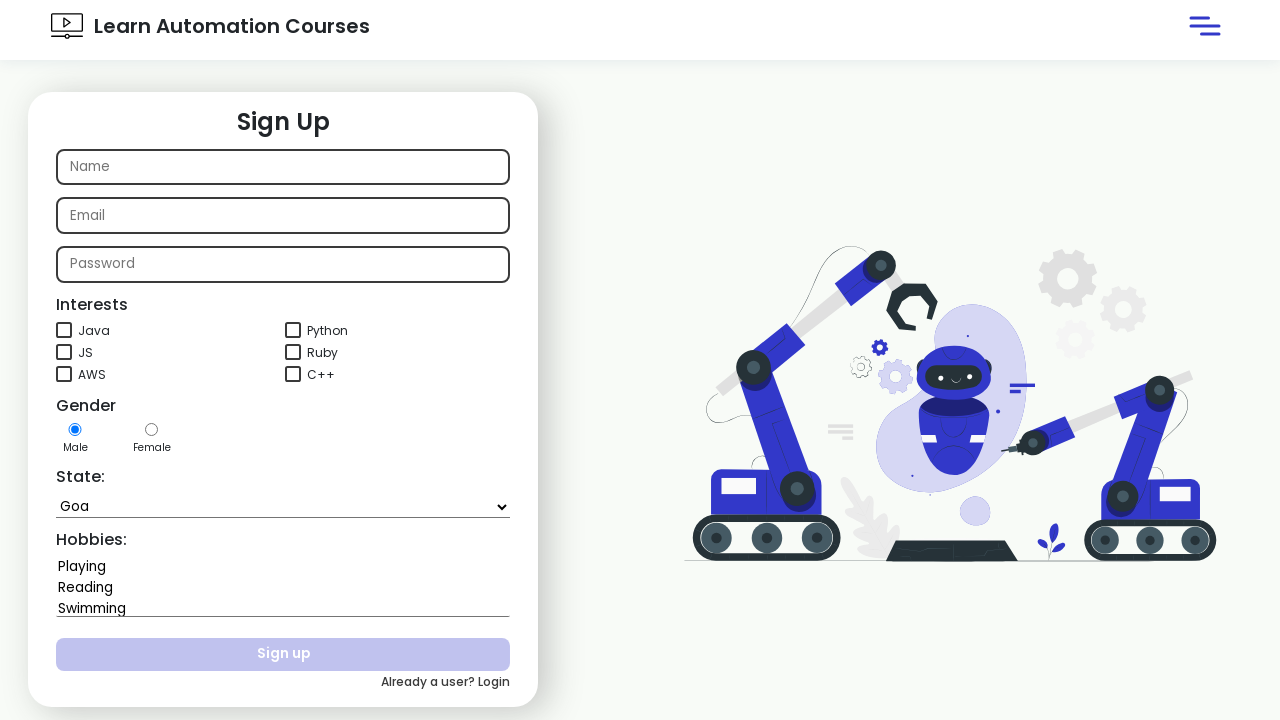

Selected 'Gujarat' from state dropdown by value attribute on #state
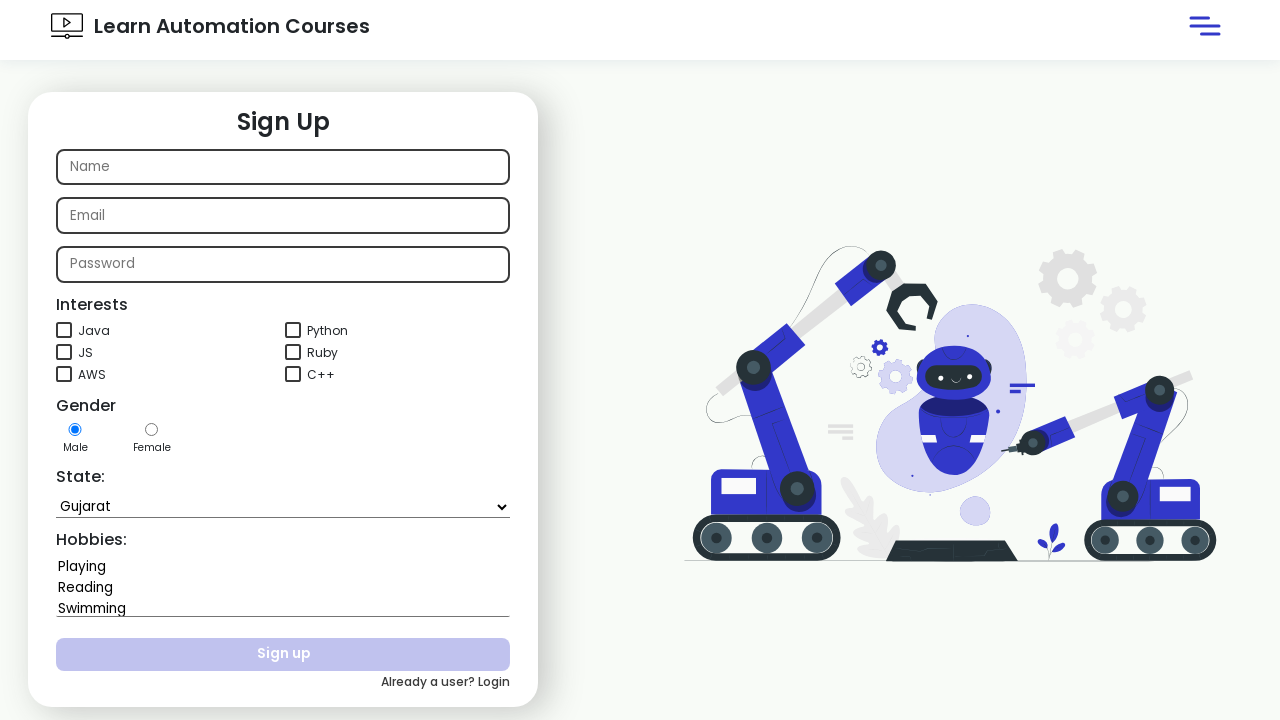

Selected option at index 2 from state dropdown on #state
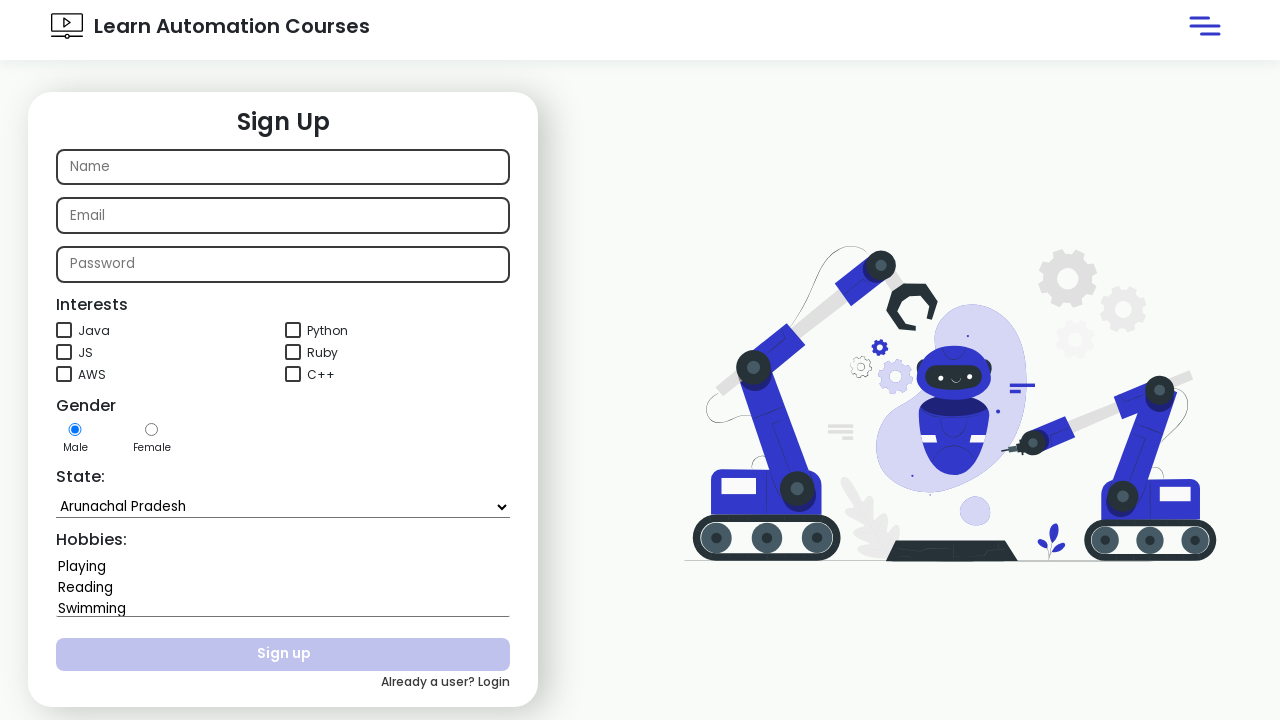

Selected 'Haryana' from state dropdown by label on #state
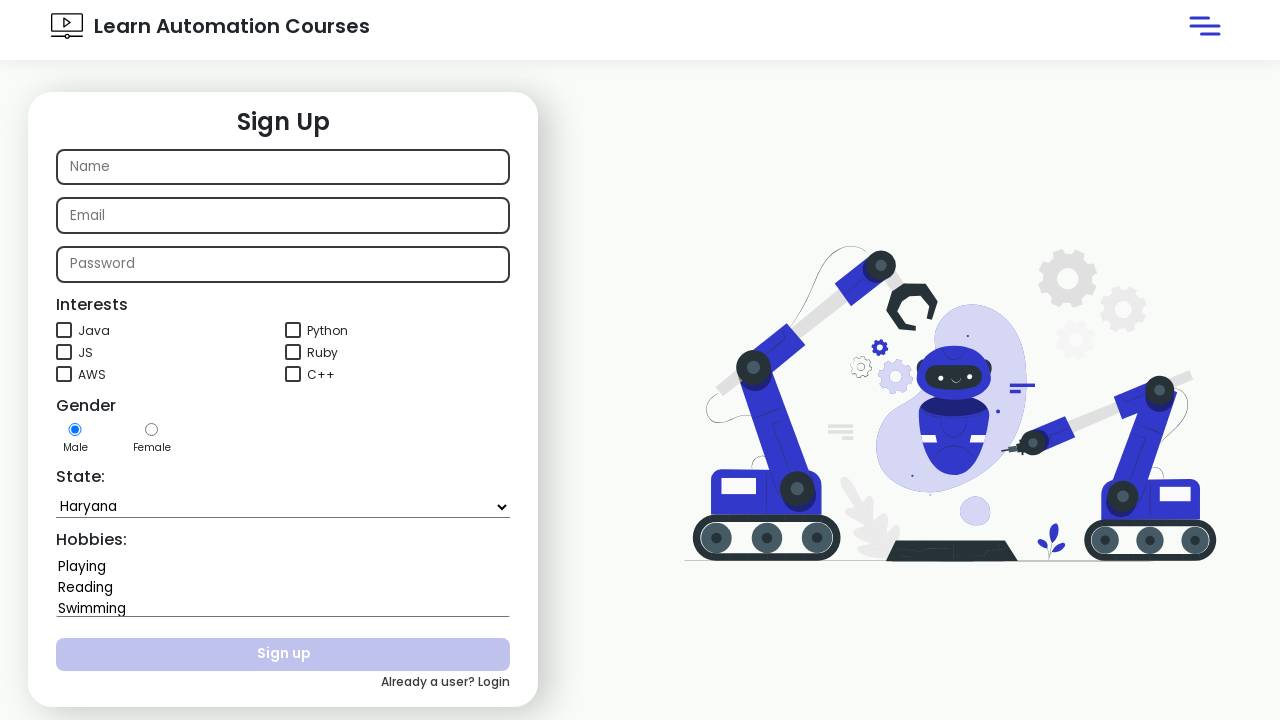

Verified that state dropdown has value 'Haryana'
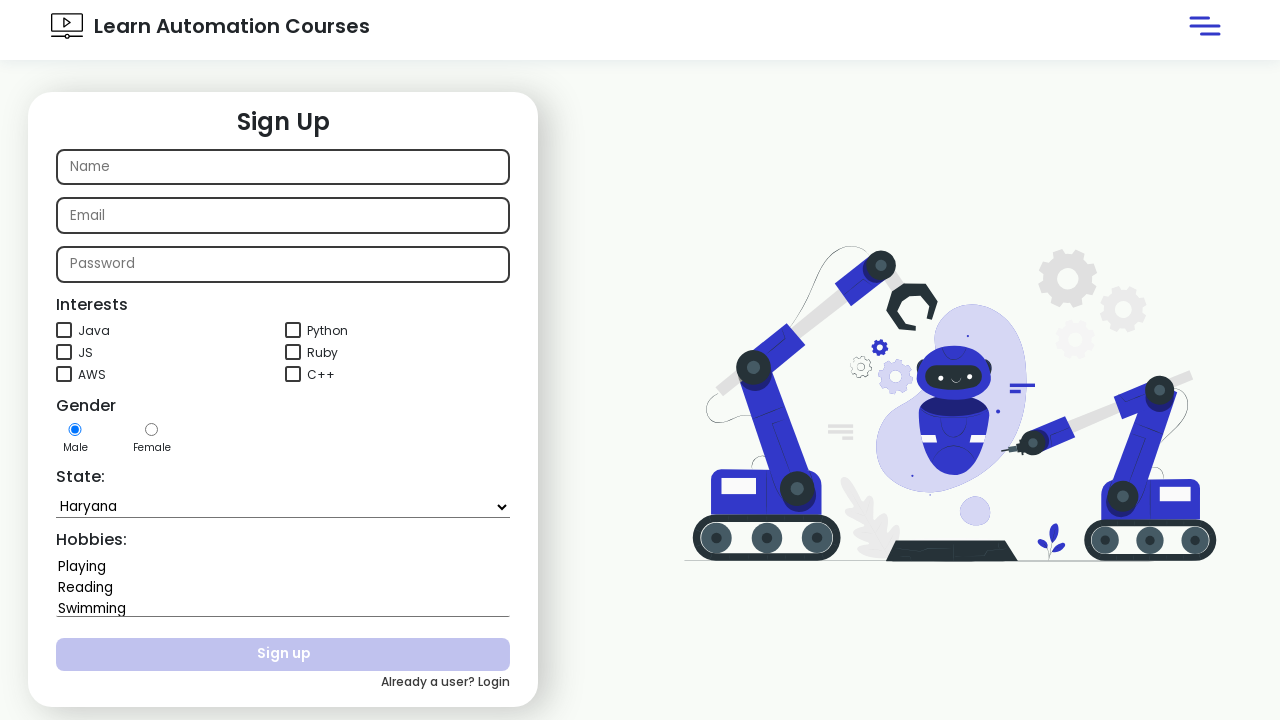

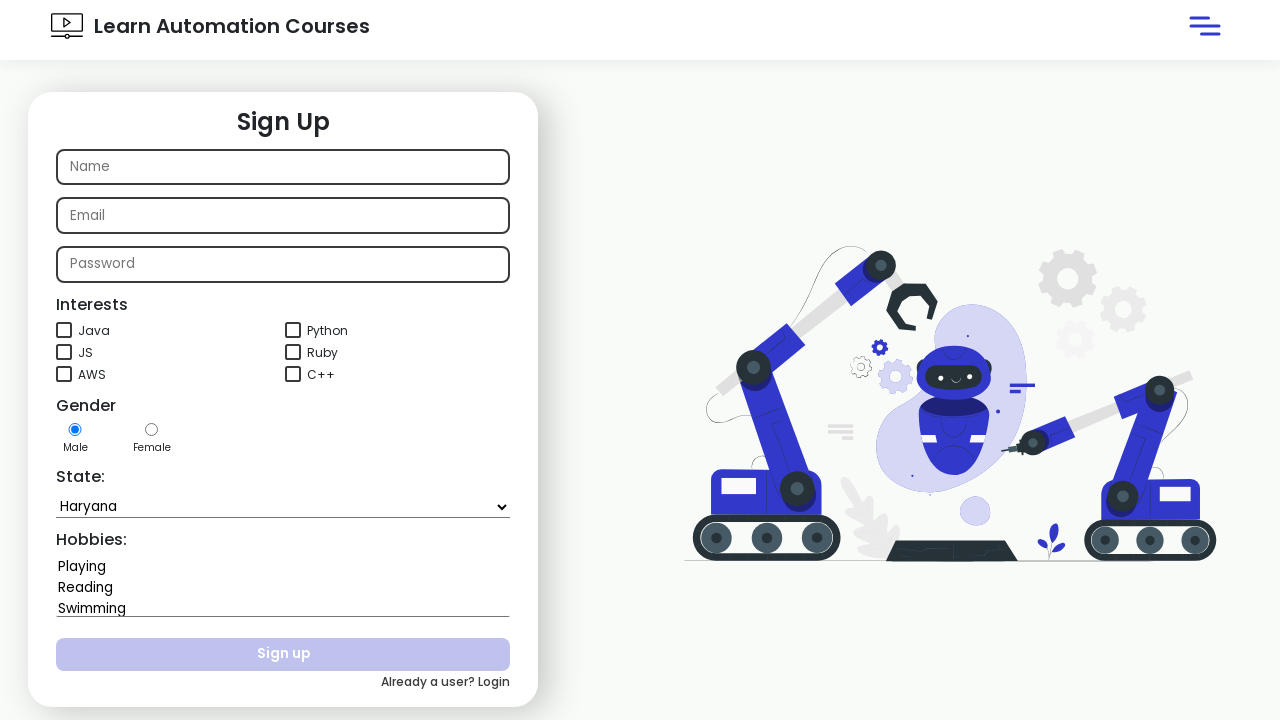